Tests nested frames functionality by navigating to the frames page, clicking on the nested frames link, switching into nested frames (frame-top then frame-left), and verifying the content is accessible.

Starting URL: https://the-internet.herokuapp.com/

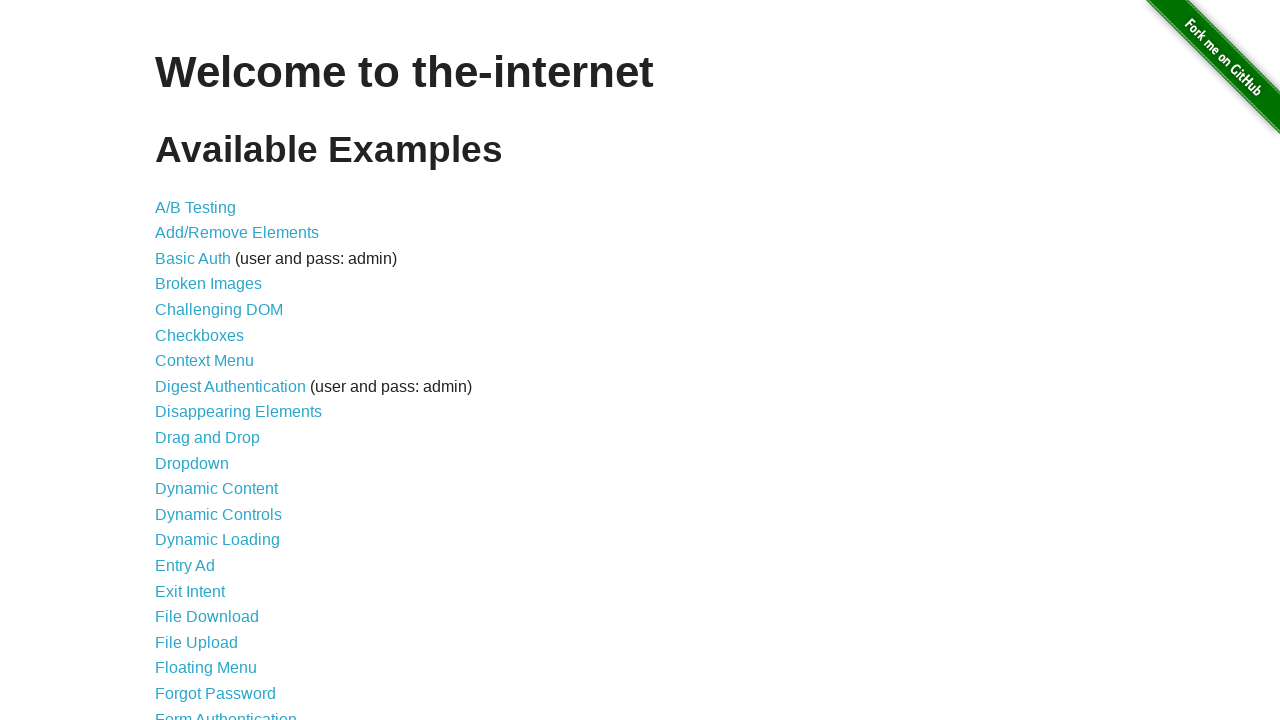

Navigated to the-internet.herokuapp.com home page
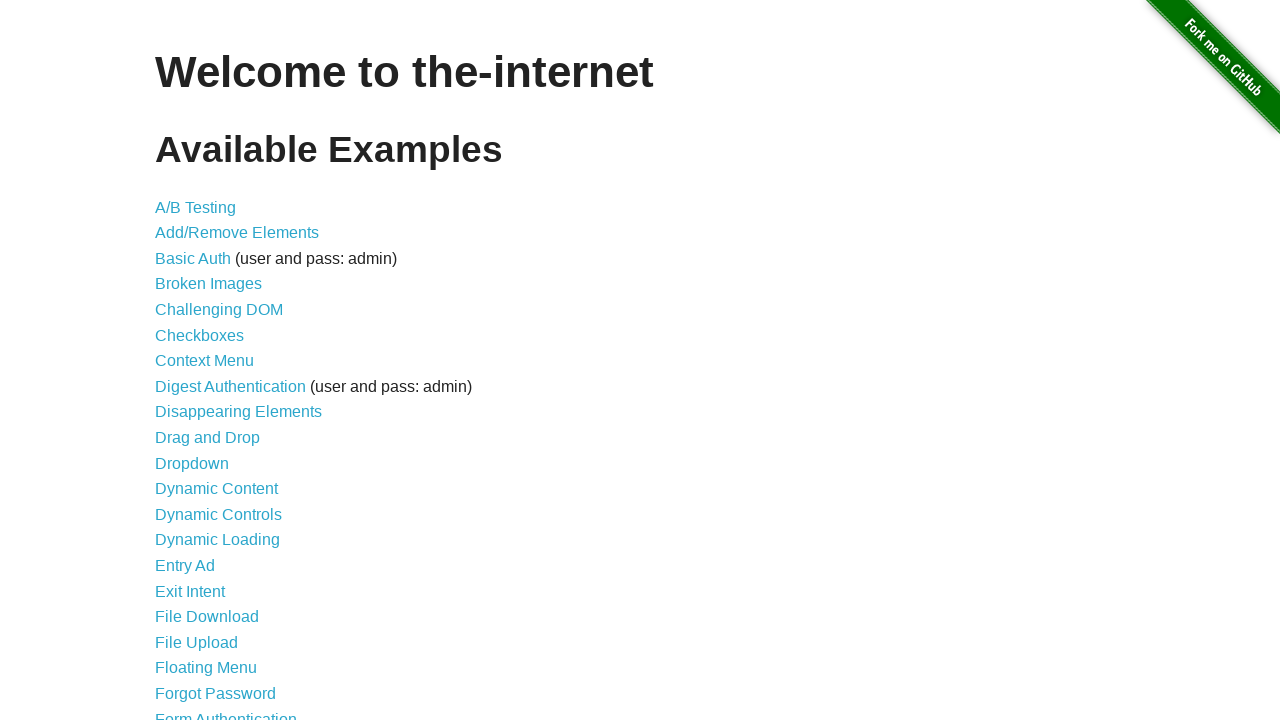

Clicked on 'Nested Frames' link from the menu at (182, 361) on xpath=//*[@id='content']/ul/li[22]/a
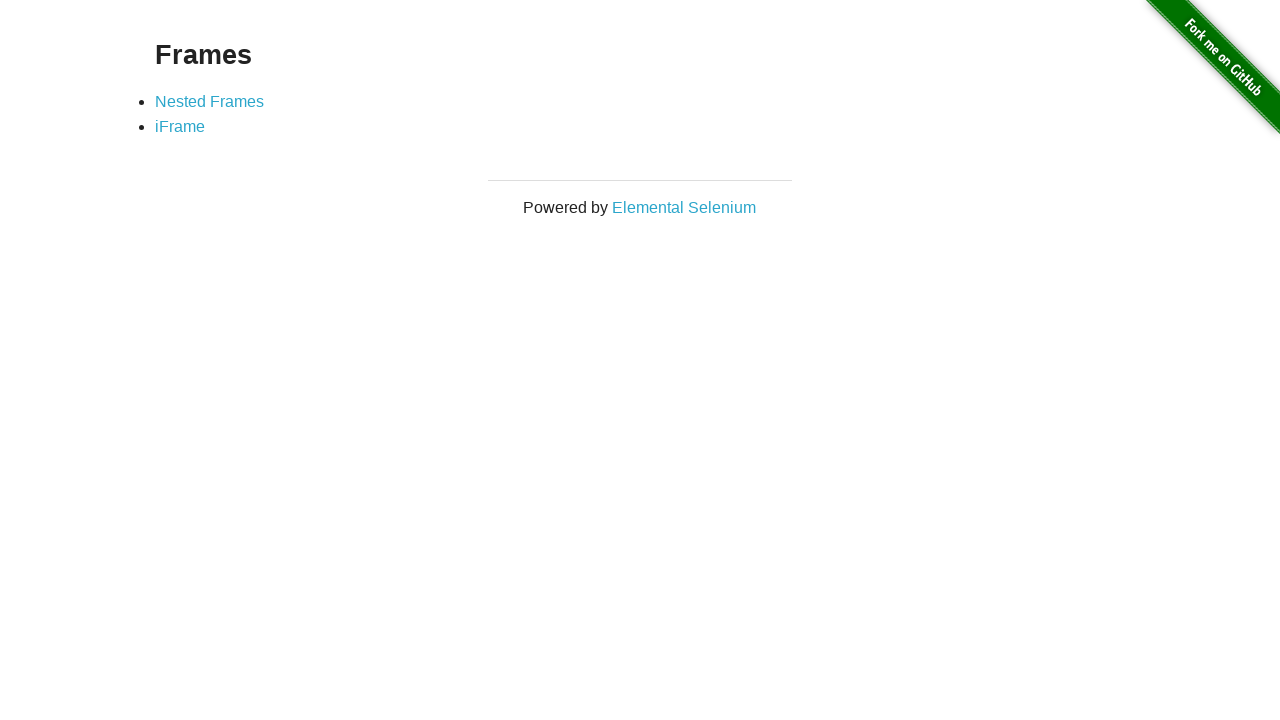

Page loaded after clicking Nested Frames link
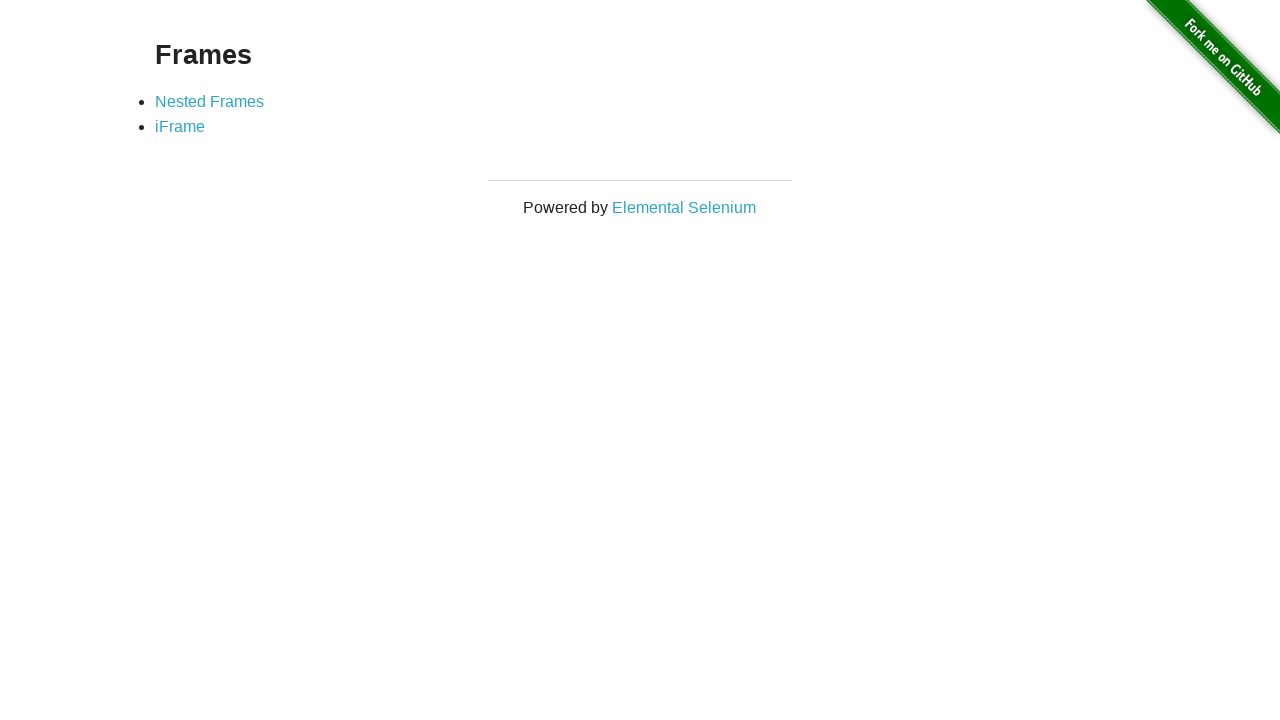

Clicked on the first nested frames example link at (210, 101) on xpath=//*[@id='content']/div/ul/li[1]/a
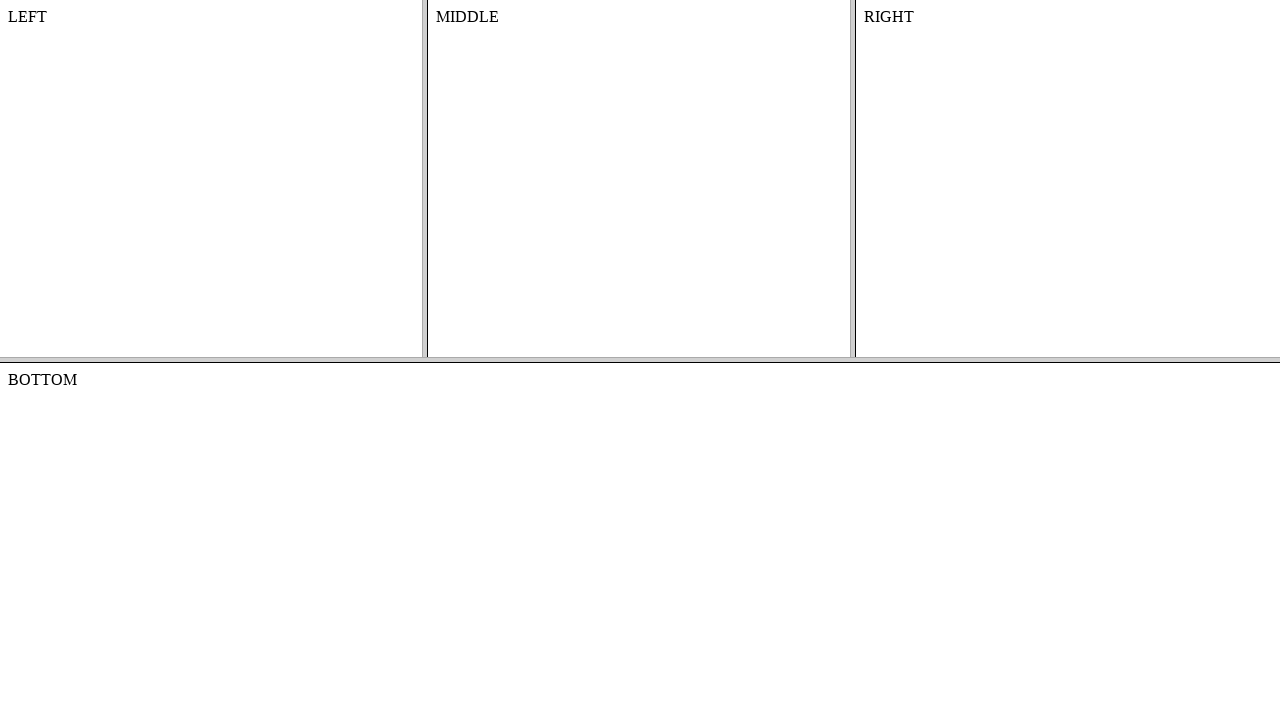

Nested frames page loaded completely
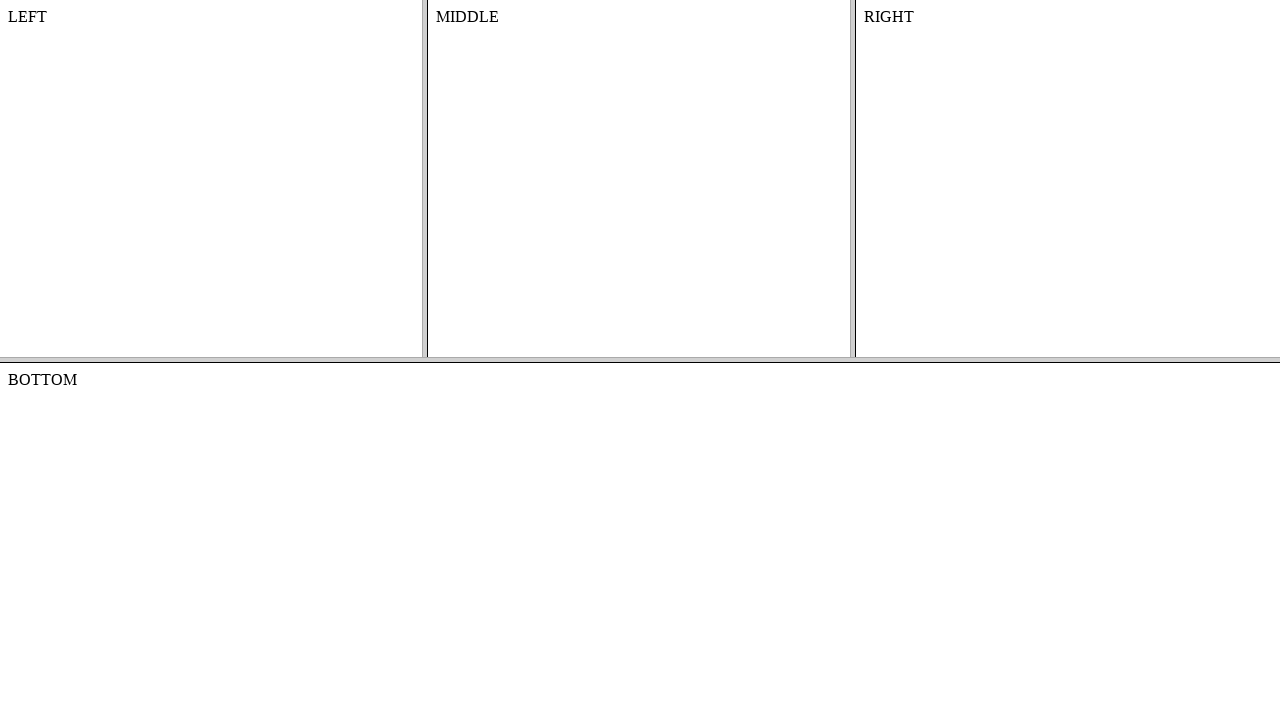

Located frame-top nested frame
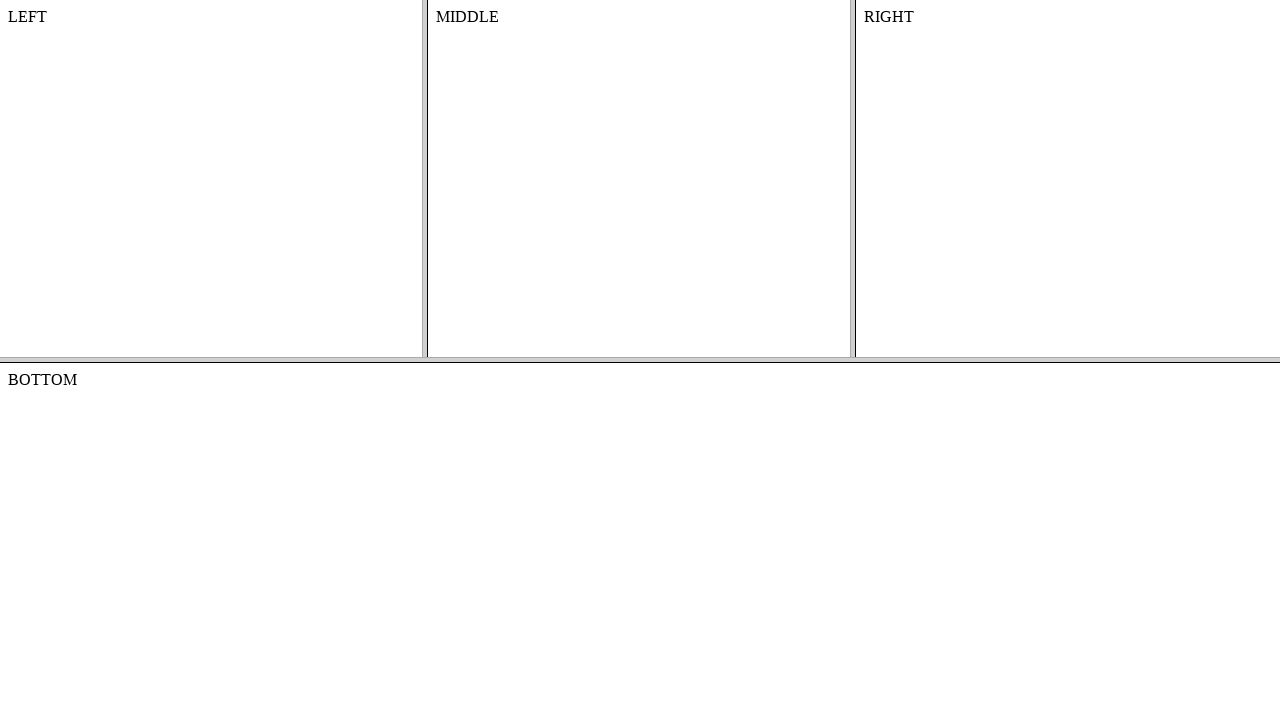

Located frame-left nested frame within frame-top
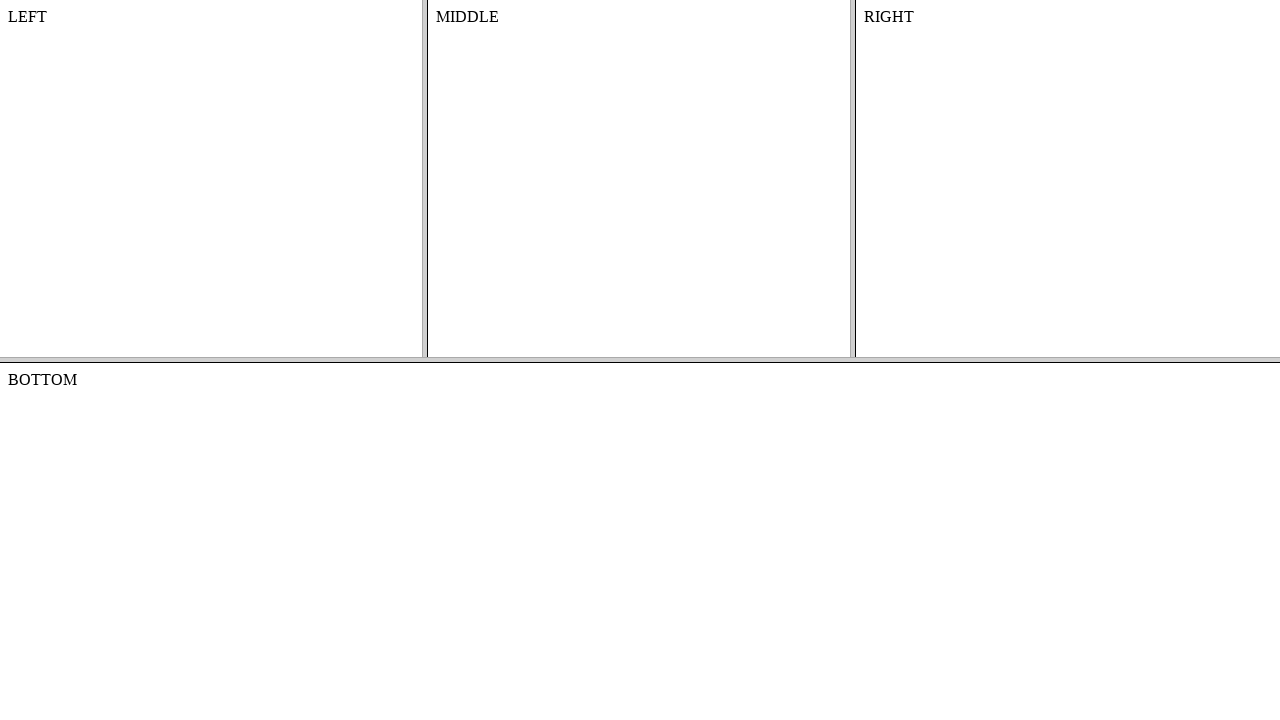

Retrieved text content from frame-left body: '
    LEFT
    

'
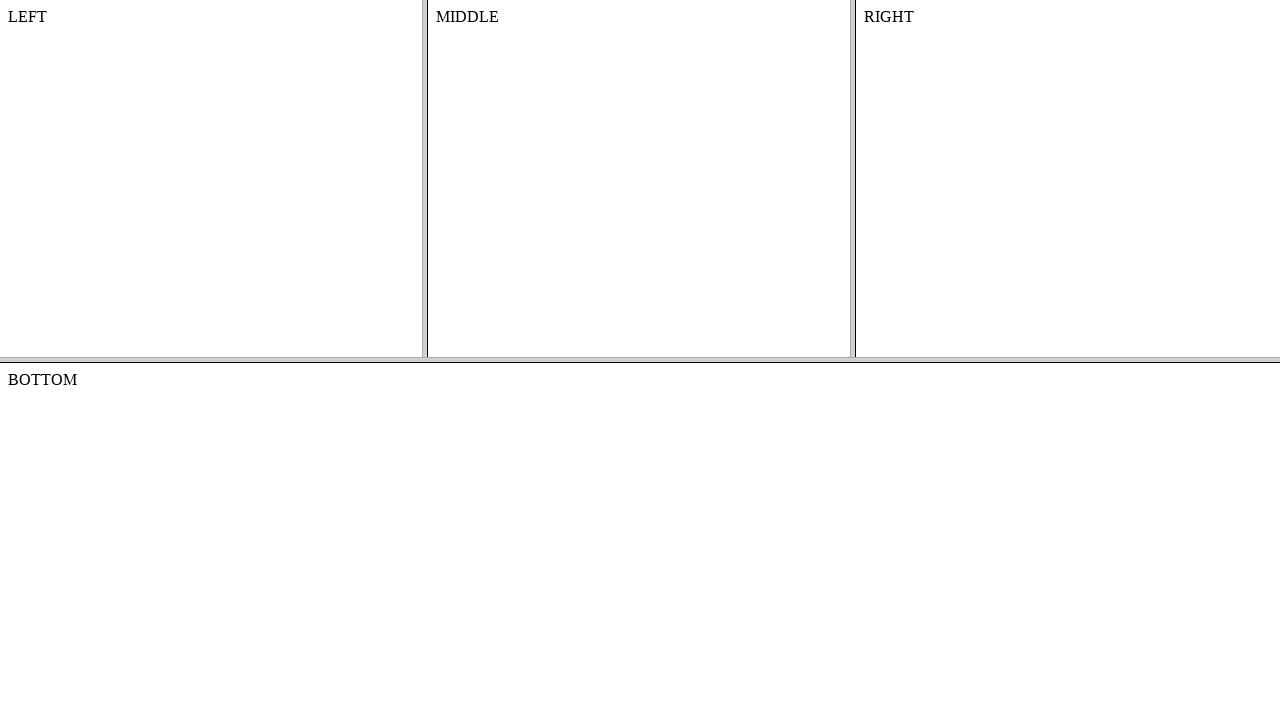

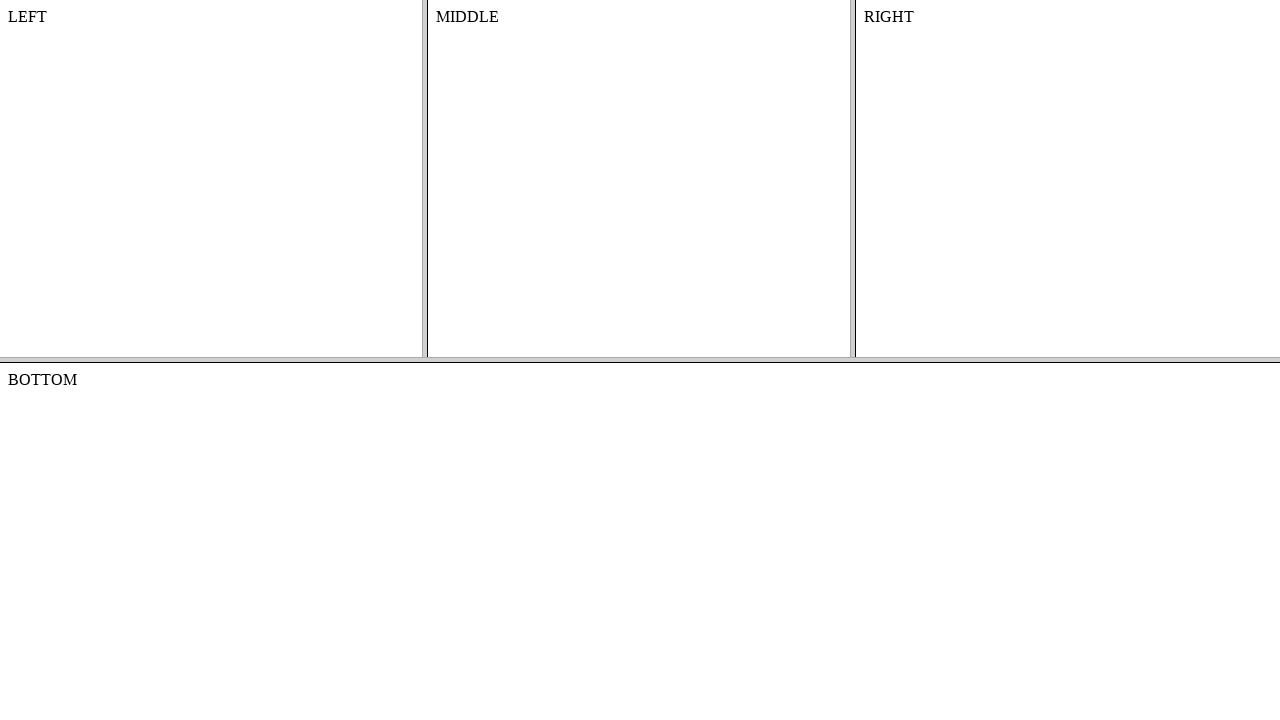